Tests various UI elements on a dropdown practice page including checkbox selection, radio button interaction for trip type selection, and passenger count selection using dropdown controls

Starting URL: https://rahulshettyacademy.com/dropdownsPractise/

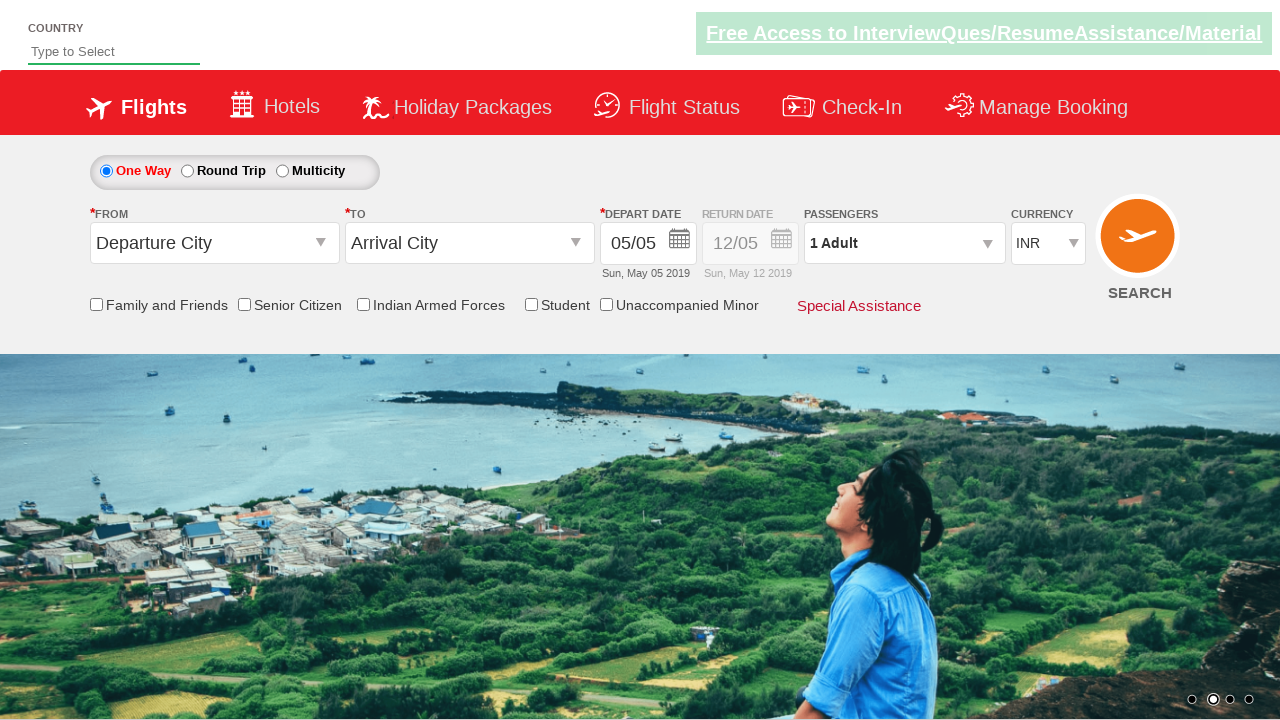

Verified senior citizen discount checkbox is not initially selected
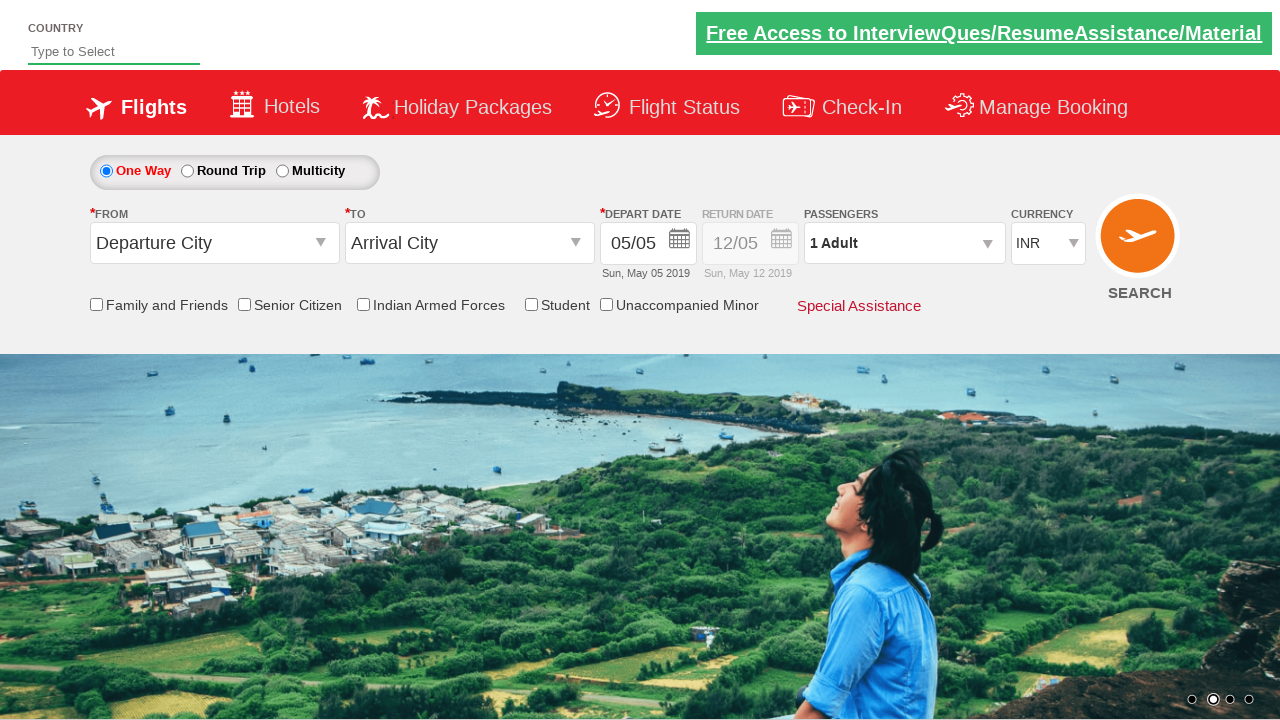

Clicked senior citizen discount checkbox at (244, 304) on input[id*='SeniorCitizenDiscount']
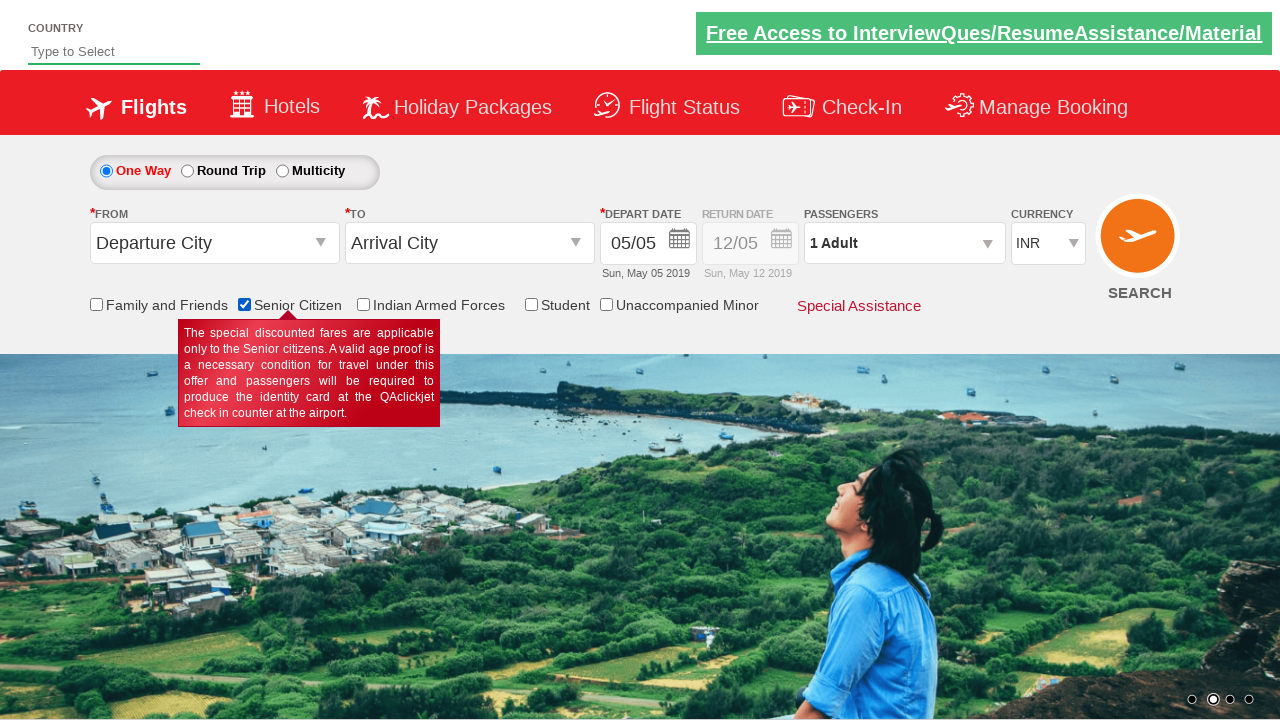

Verified senior citizen discount checkbox is now selected
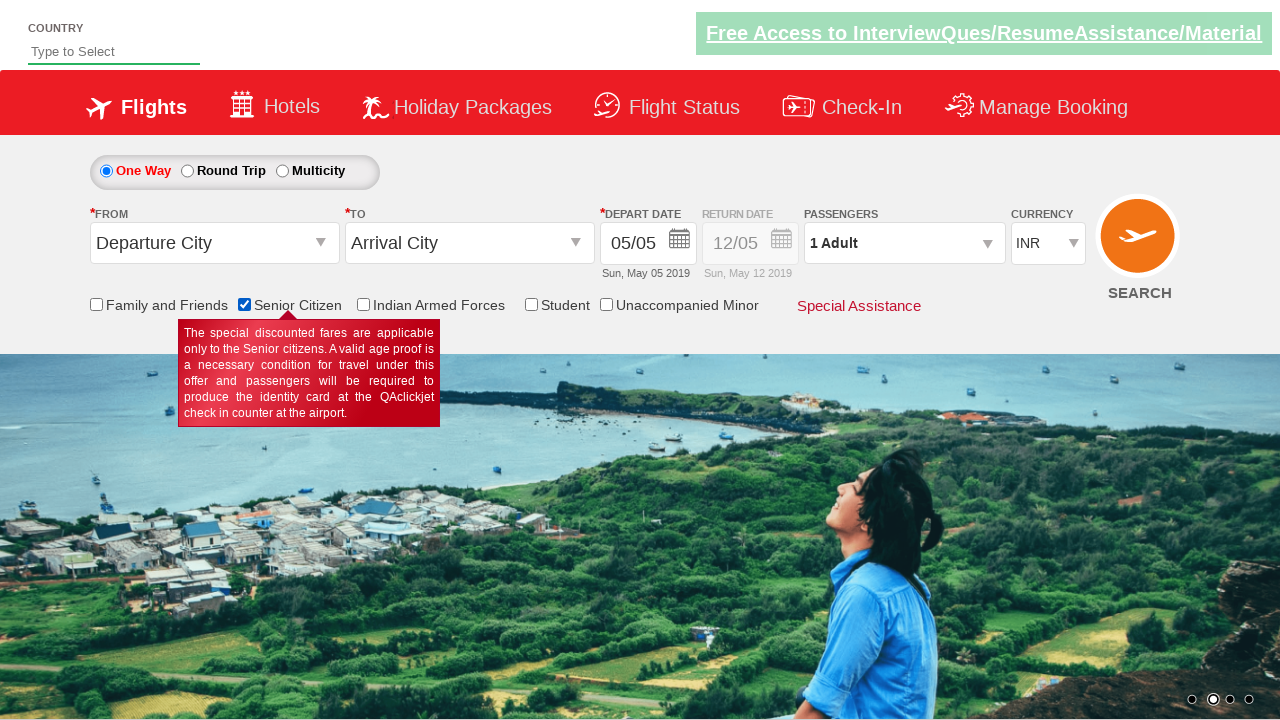

Counted 6 checkboxes on the page
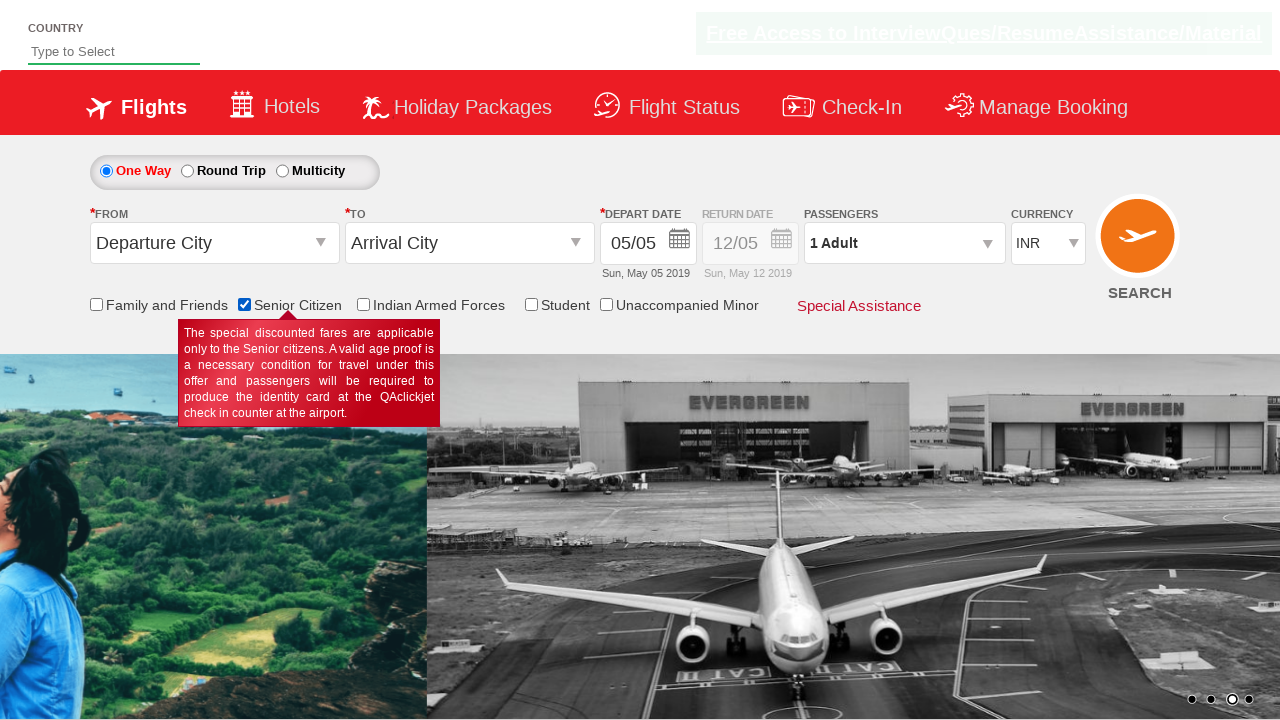

Retrieved initial style attribute of return date div
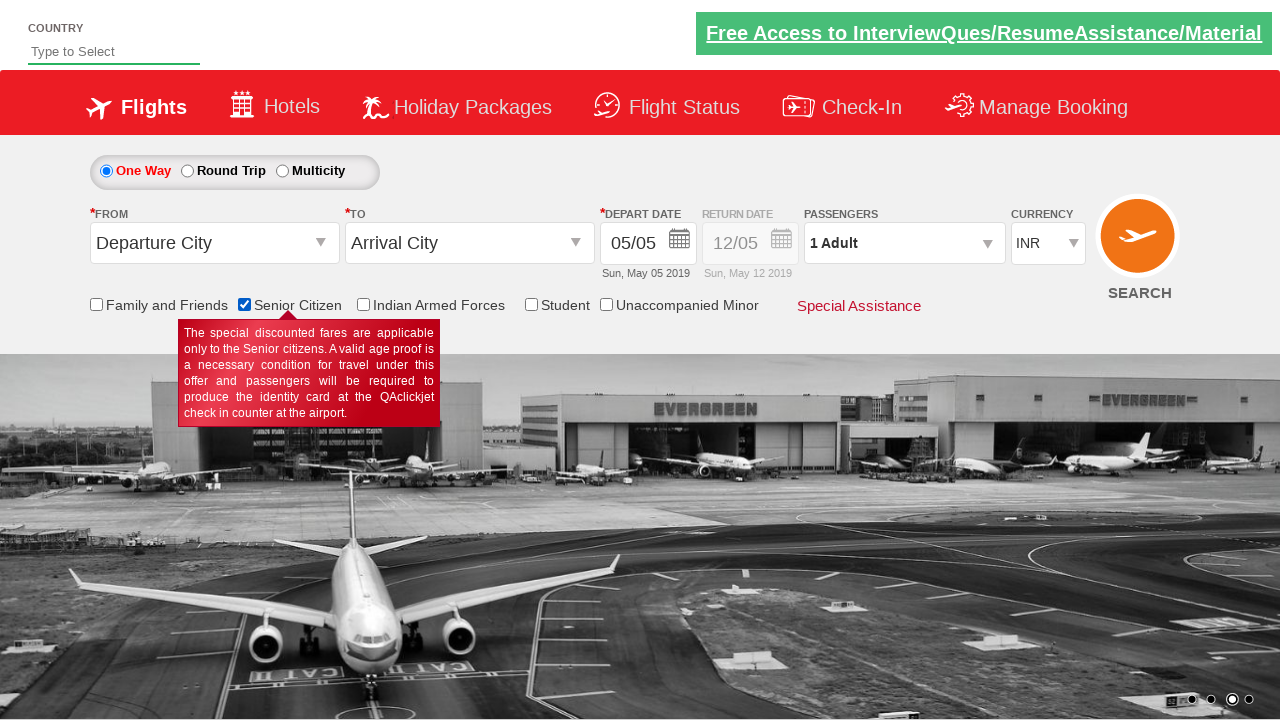

Clicked round trip radio button to enable return date at (187, 171) on #ctl00_mainContent_rbtnl_Trip_1
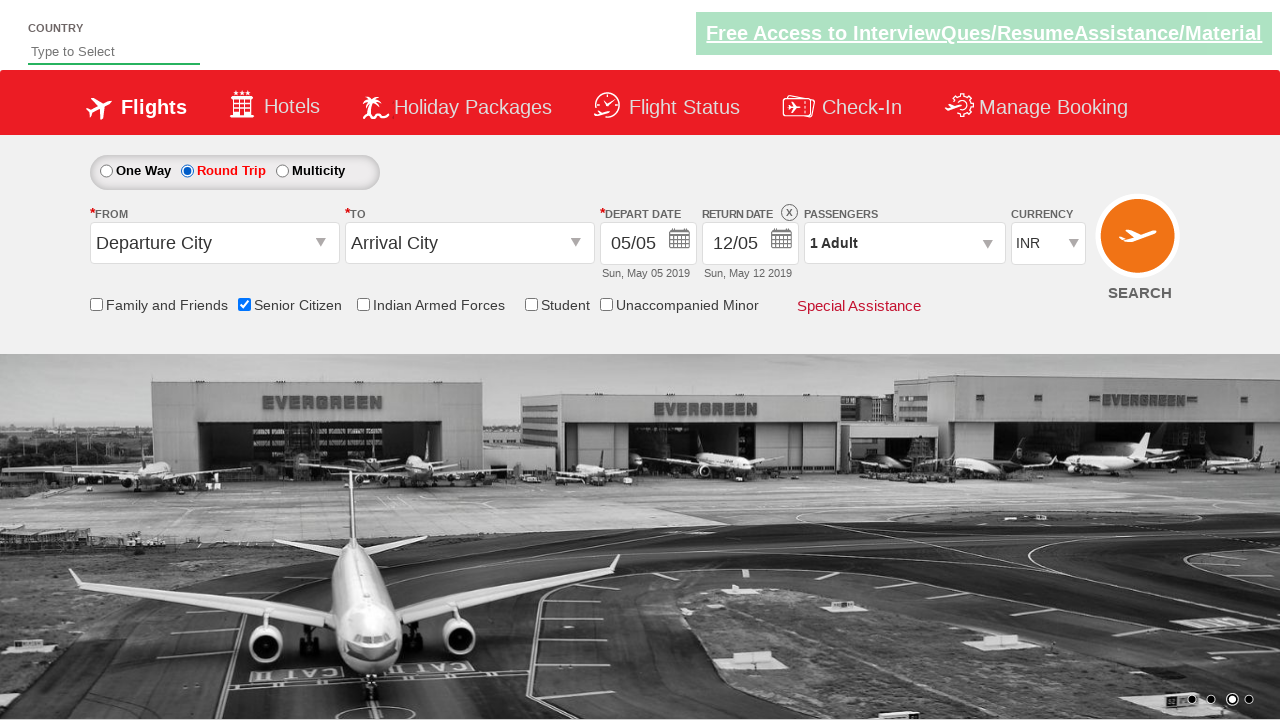

Retrieved updated style attribute of return date div after enabling round trip
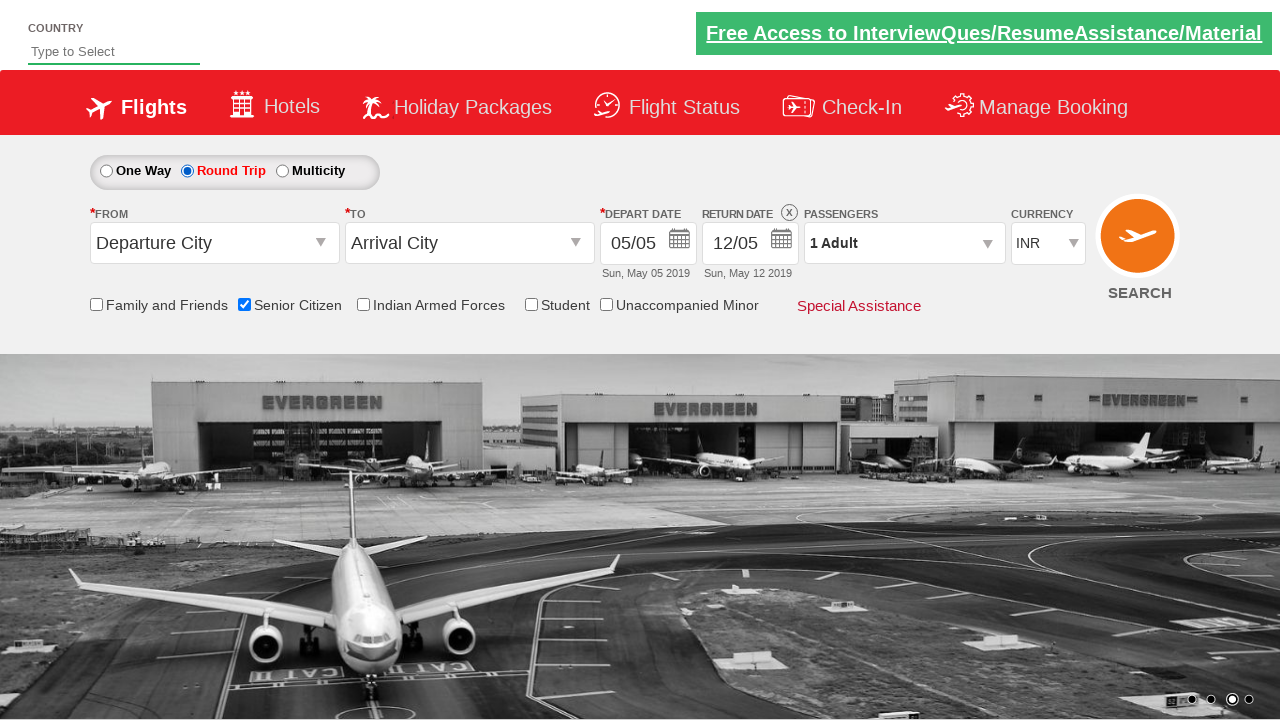

Verified return date is enabled by checking updated style
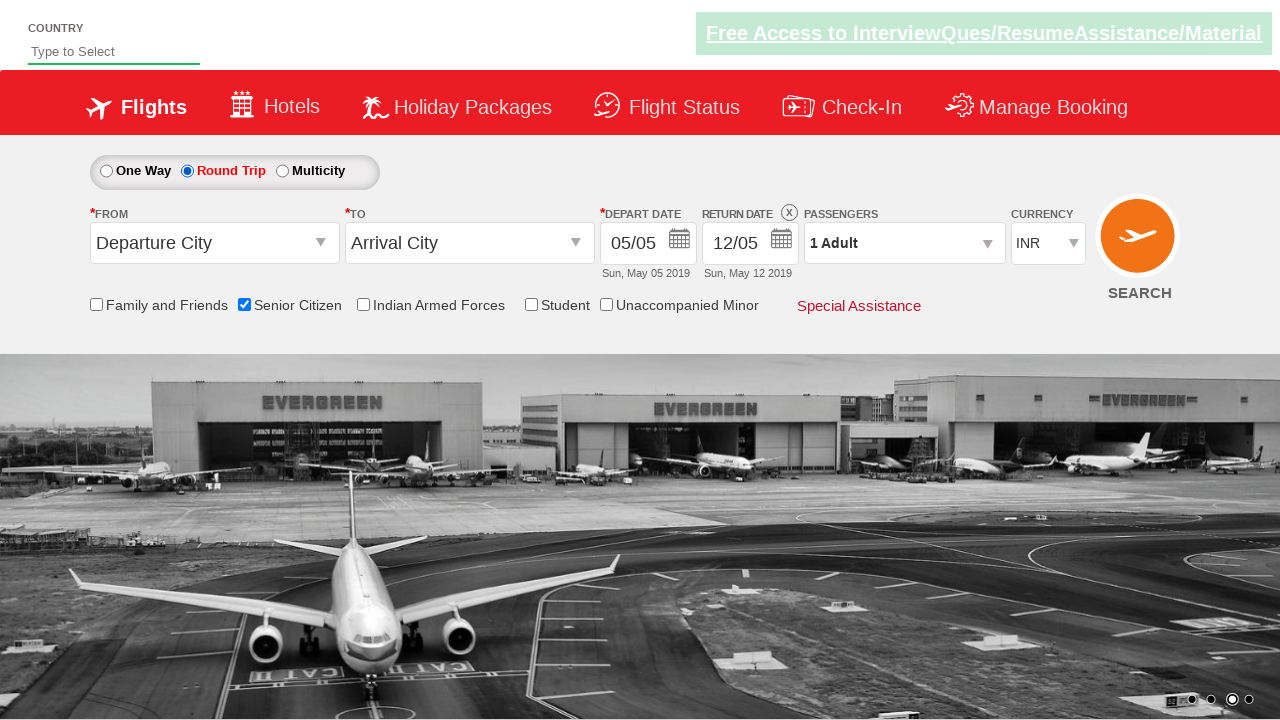

Clicked on passengers dropdown to open it at (904, 243) on #divpaxinfo
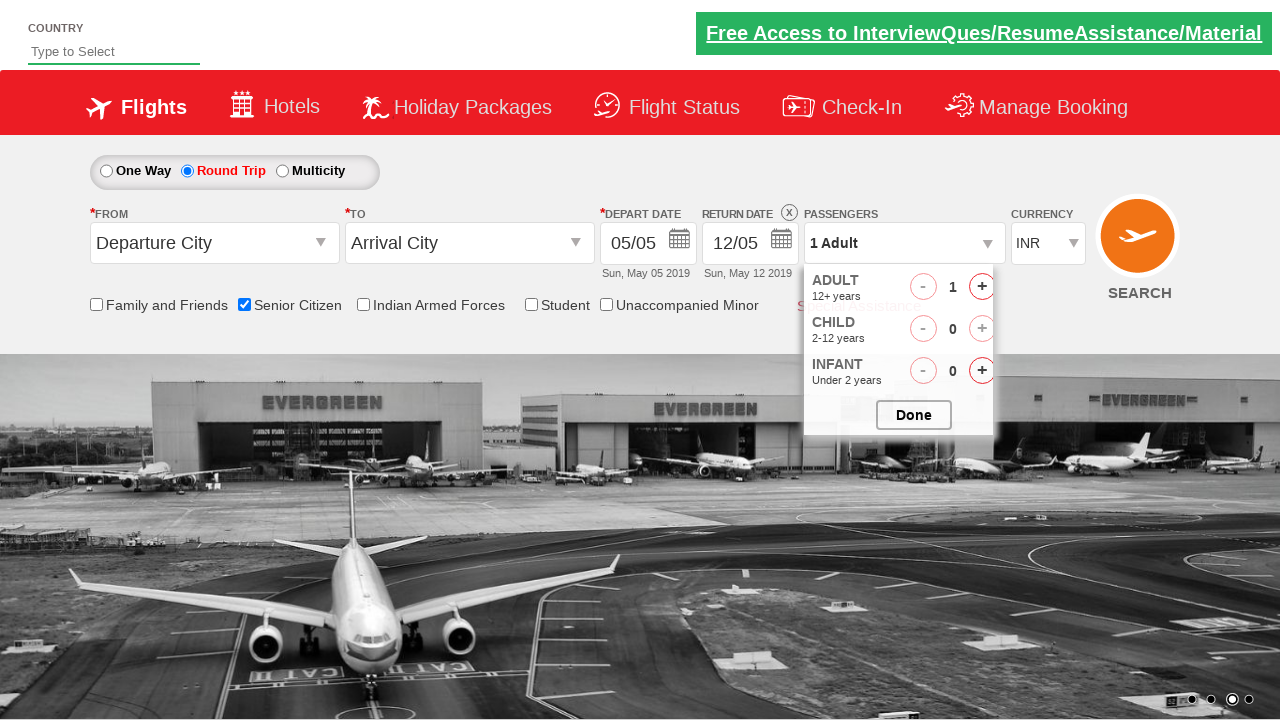

Waited 2 seconds for passengers dropdown to fully appear
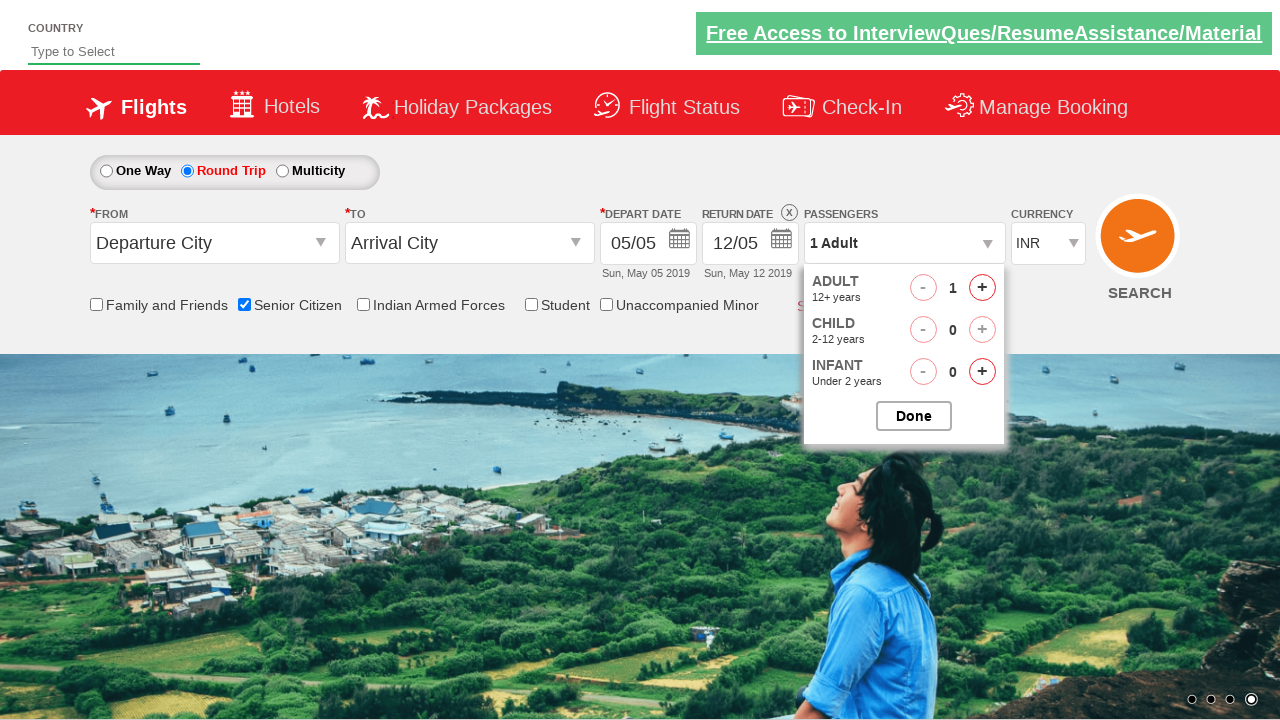

Retrieved initial passenger count: 1 Adult
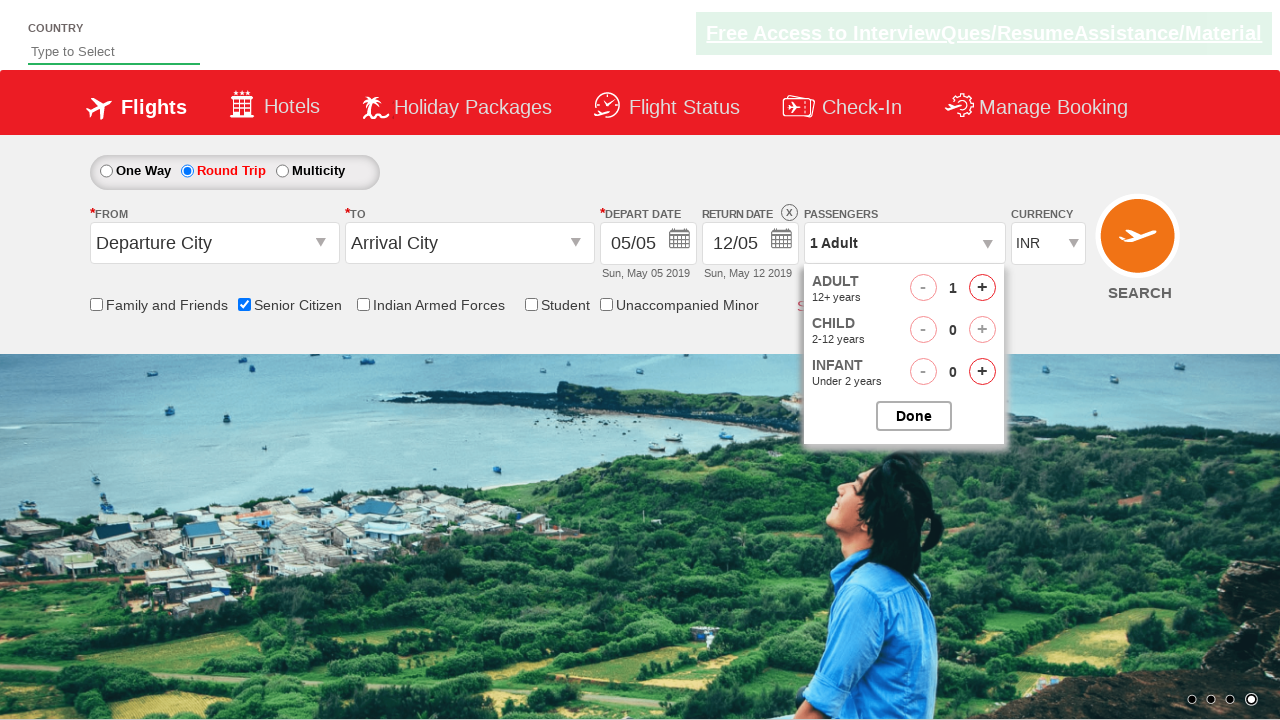

Clicked add adult button (iteration 1 of 4) at (982, 288) on #hrefIncAdt
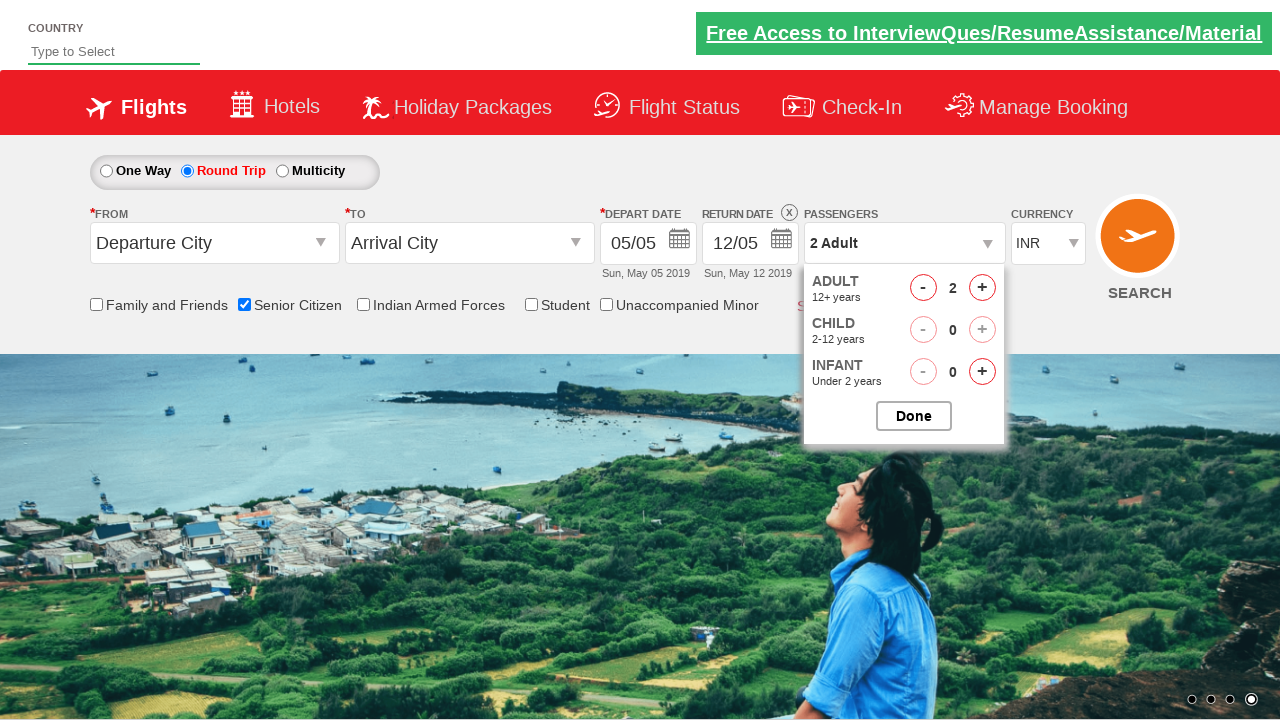

Clicked add adult button (iteration 2 of 4) at (982, 288) on #hrefIncAdt
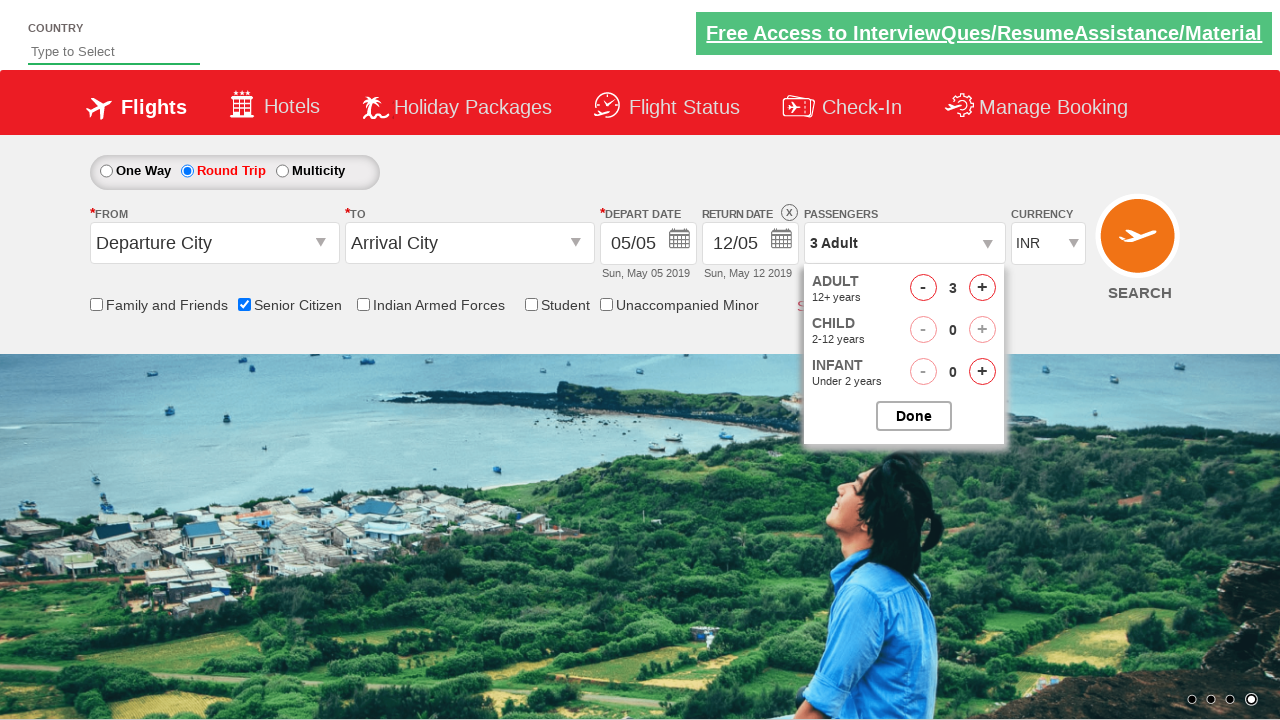

Clicked add adult button (iteration 3 of 4) at (982, 288) on #hrefIncAdt
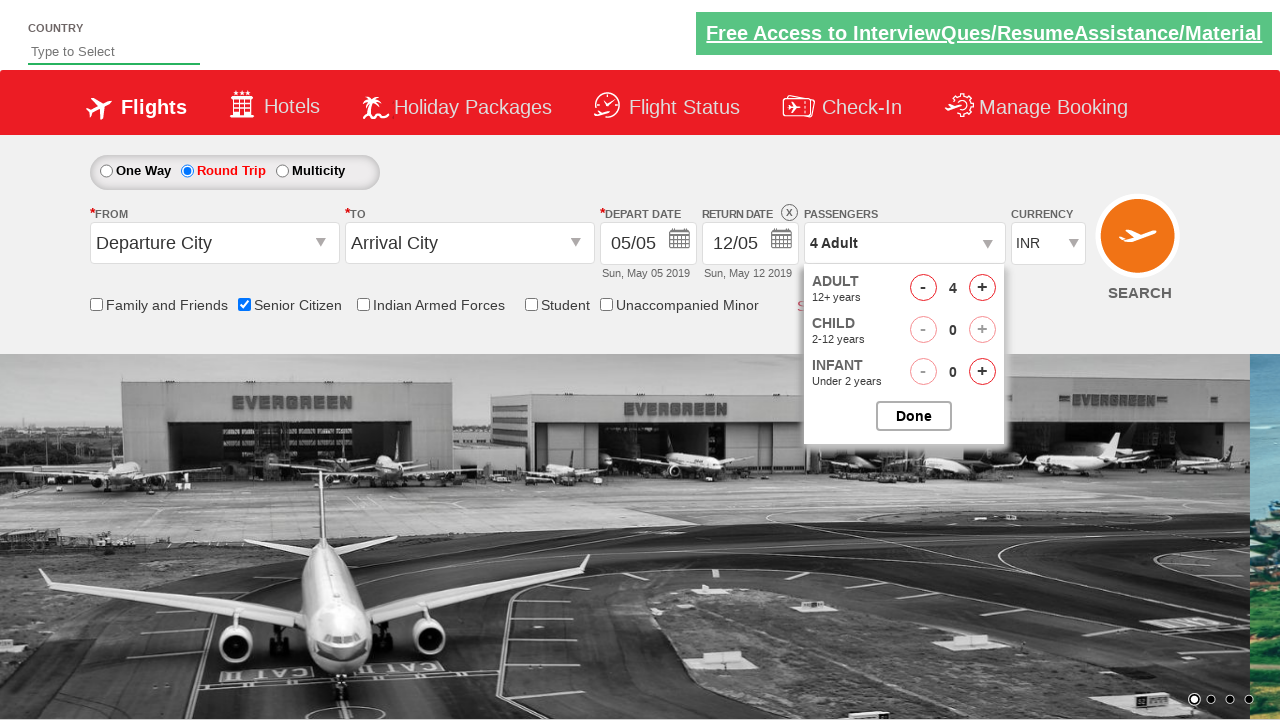

Clicked add adult button (iteration 4 of 4) at (982, 288) on #hrefIncAdt
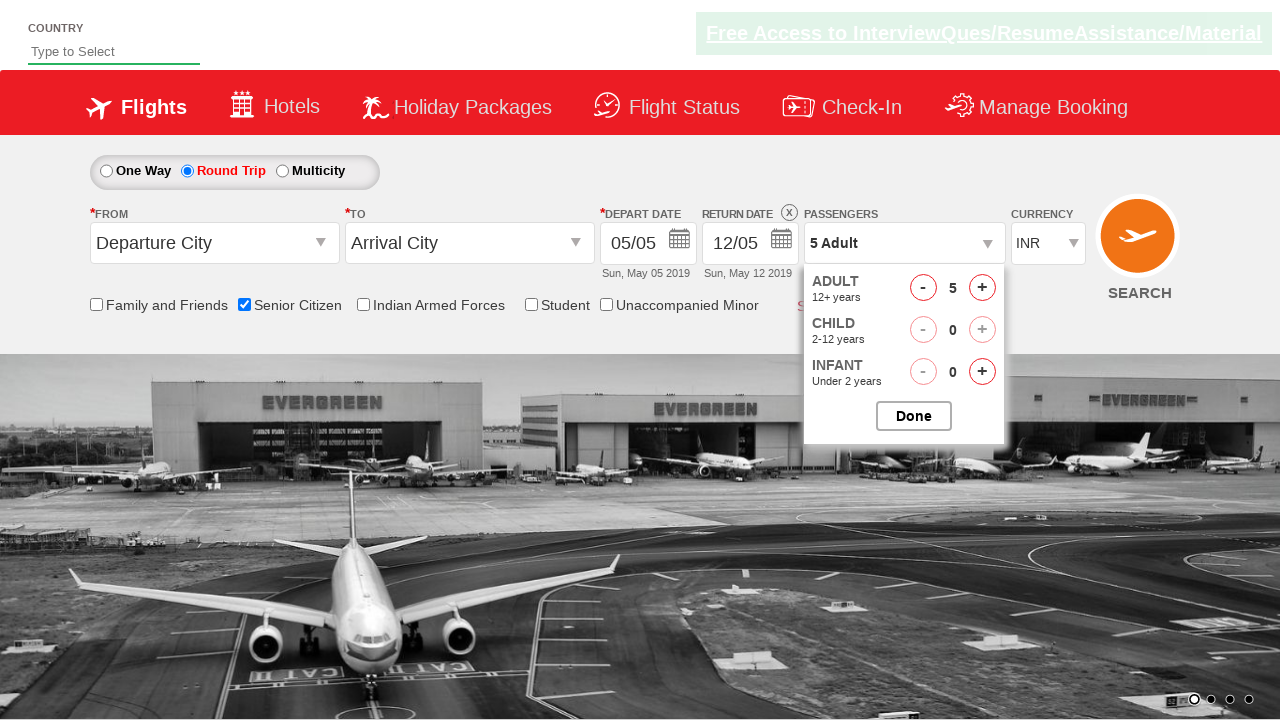

Clicked button to close passenger dropdown at (914, 416) on #btnclosepaxoption
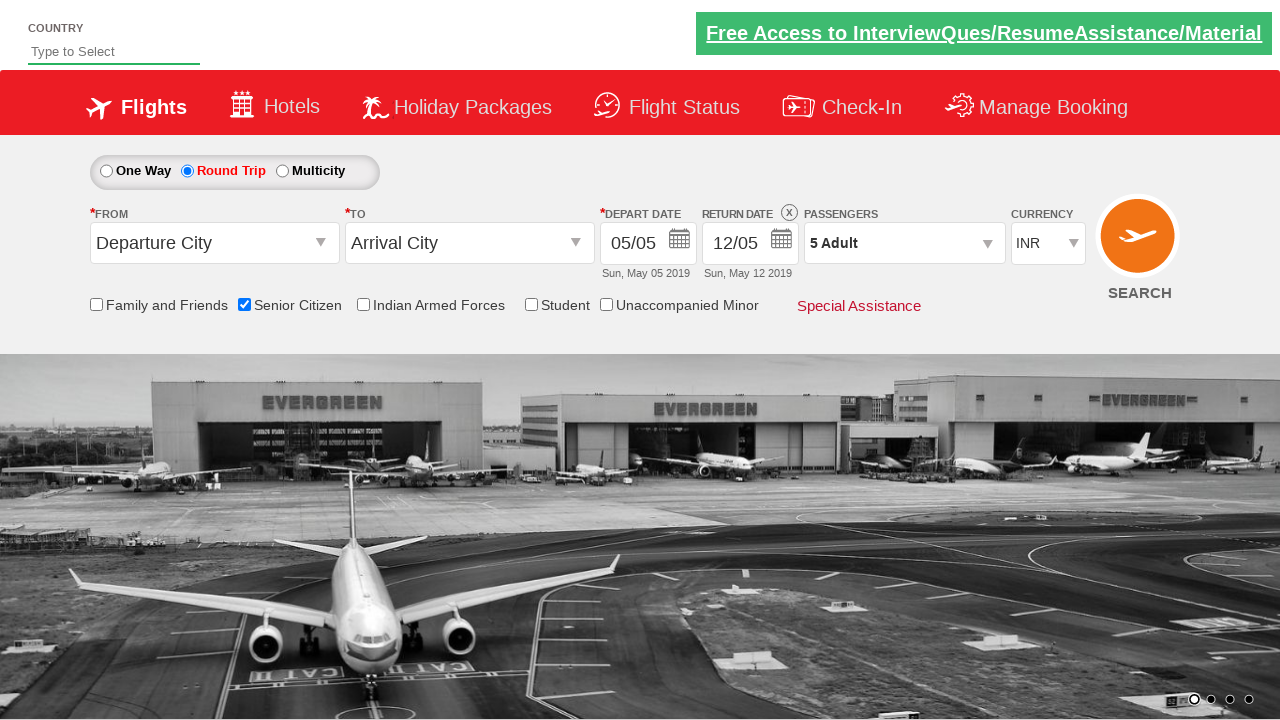

Retrieved final passenger count: 5 Adult
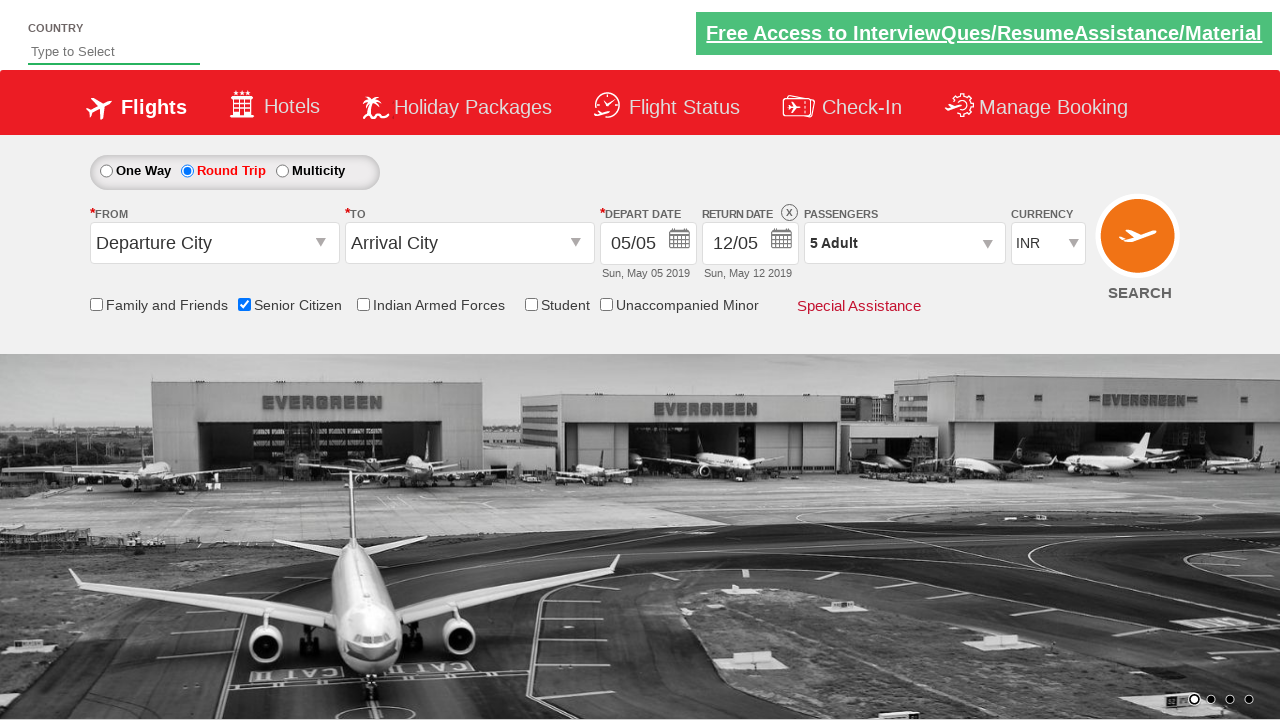

Verified final passenger count is exactly '5 Adult'
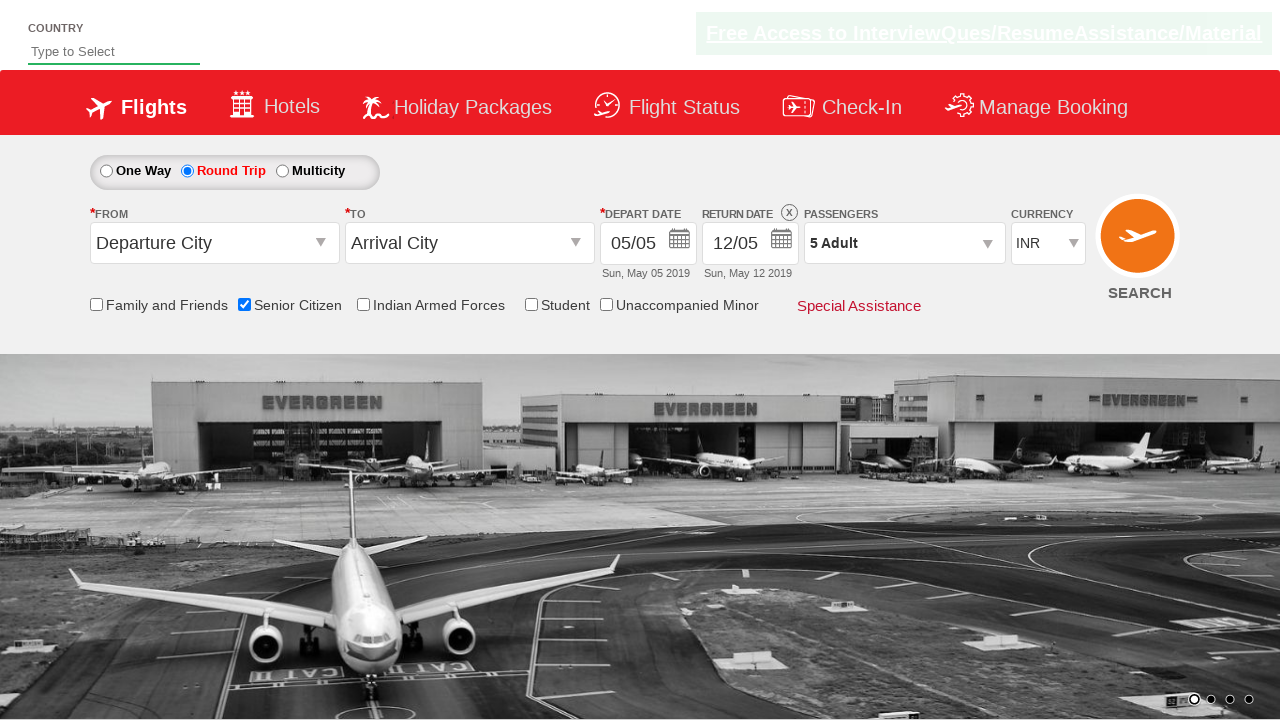

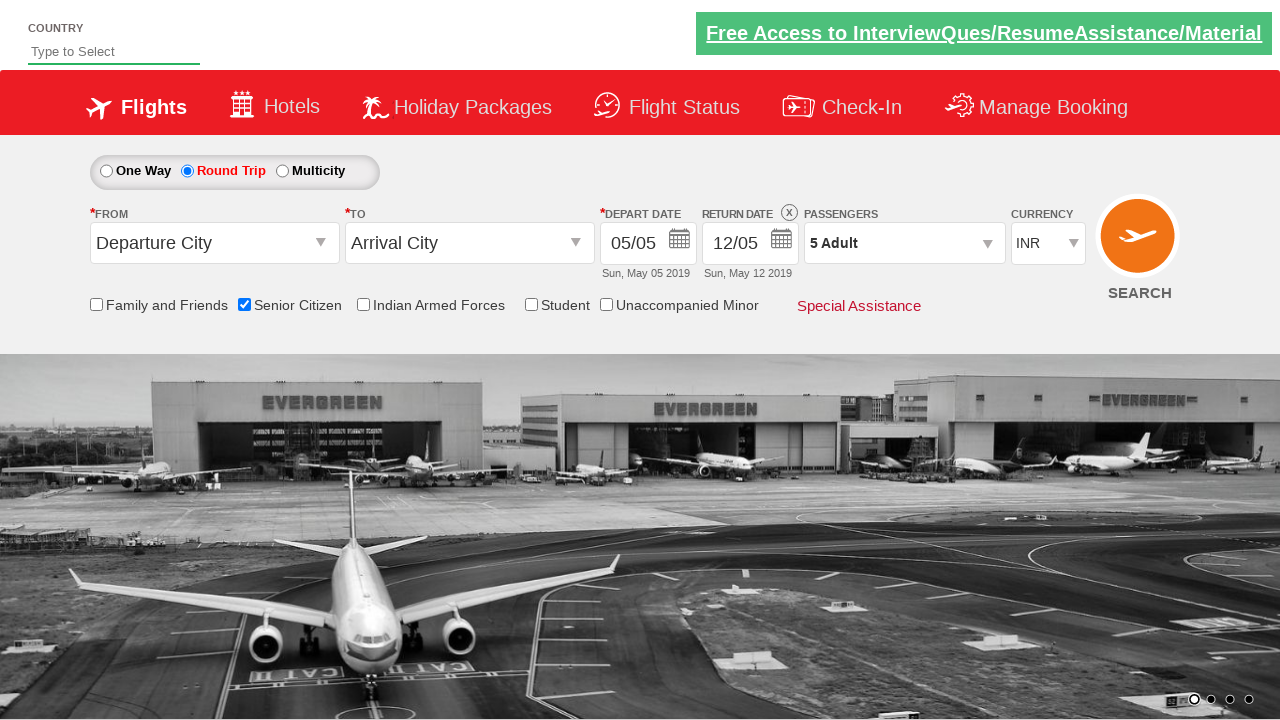